Tests dynamic controls by clicking Remove button to verify "It's gone!" message appears, then clicking Add button to verify "It's back!" message appears

Starting URL: https://the-internet.herokuapp.com/dynamic_controls

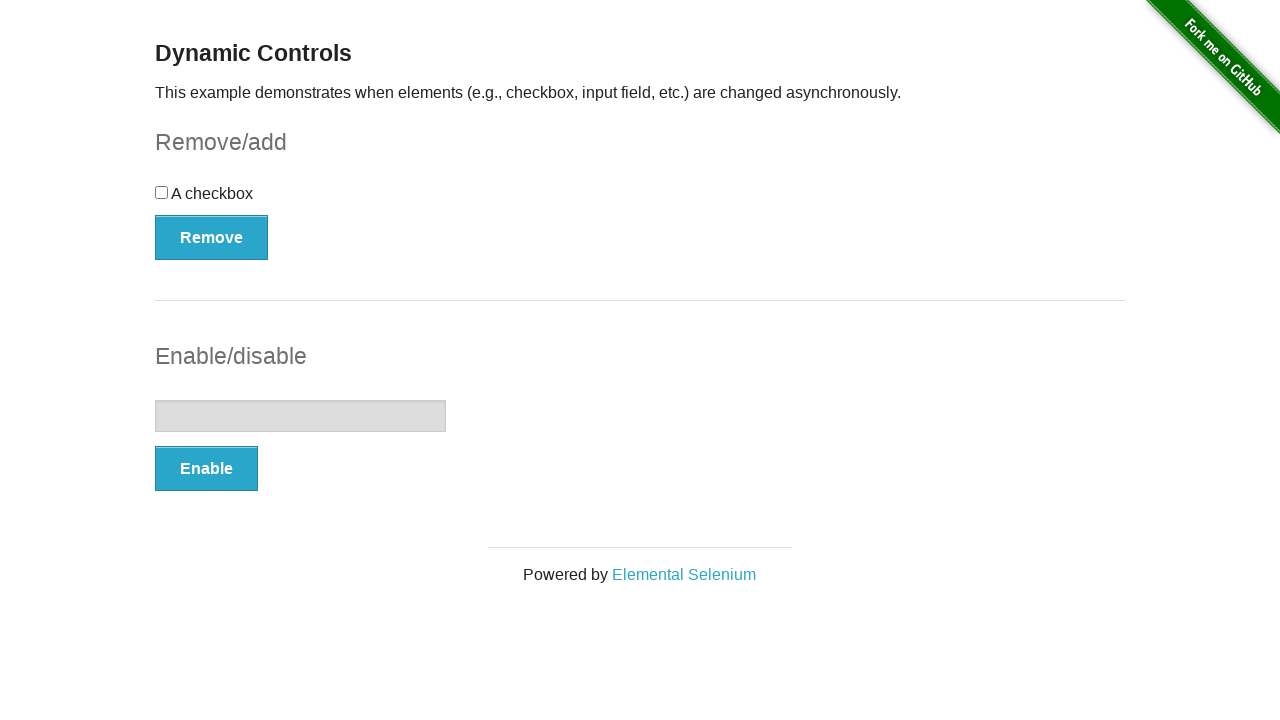

Clicked Remove button to trigger dynamic control removal at (212, 237) on button:has-text('Remove')
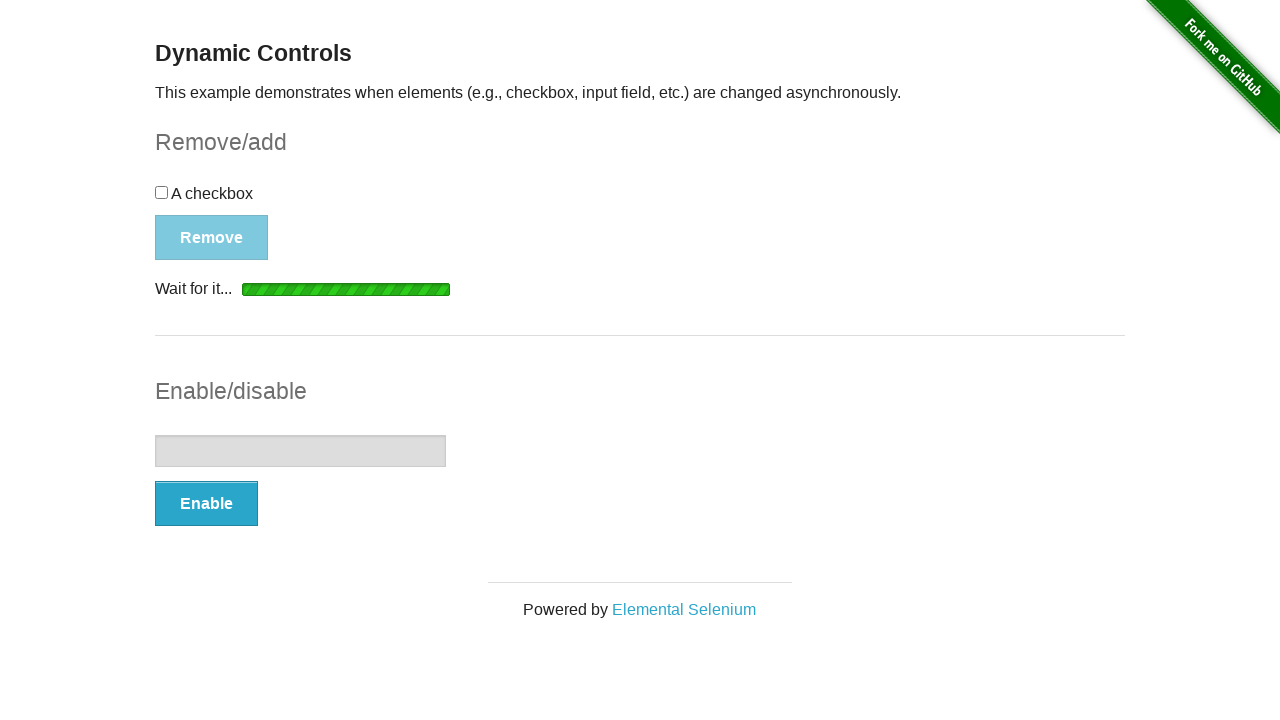

Verified 'It's gone!' message appeared after removing control
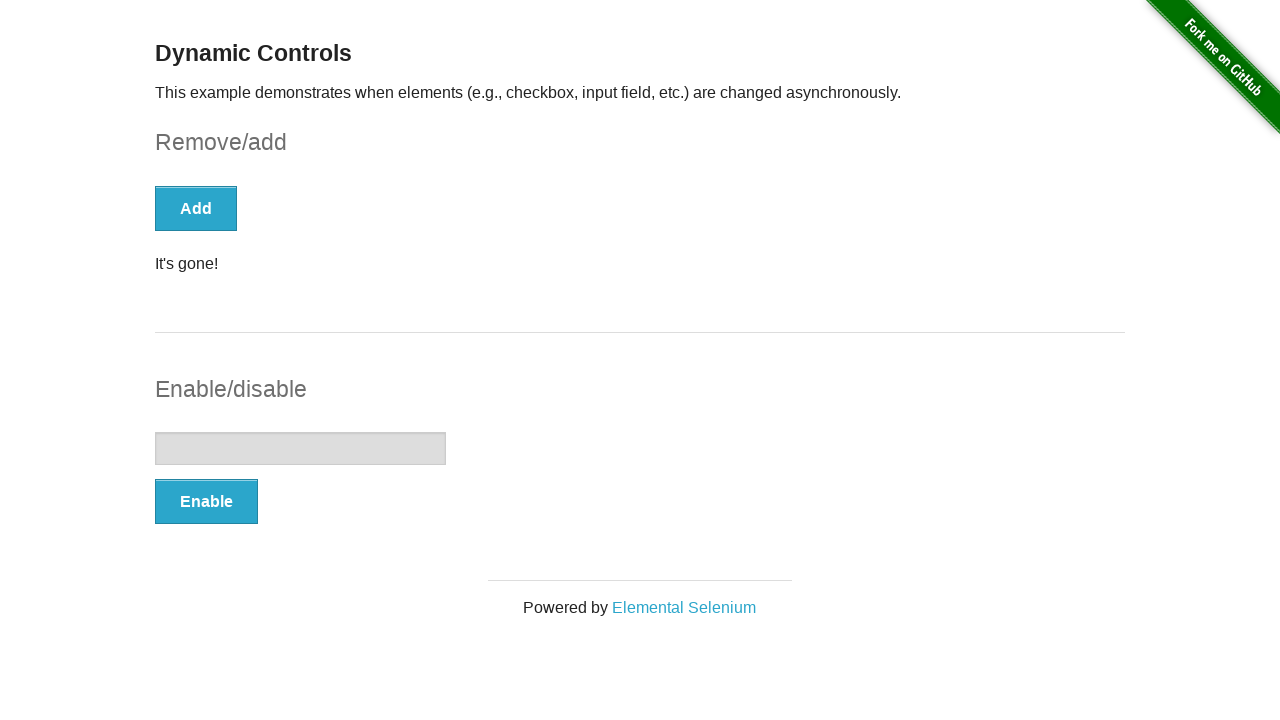

Clicked Add button to restore dynamic control at (196, 208) on button:has-text('Add')
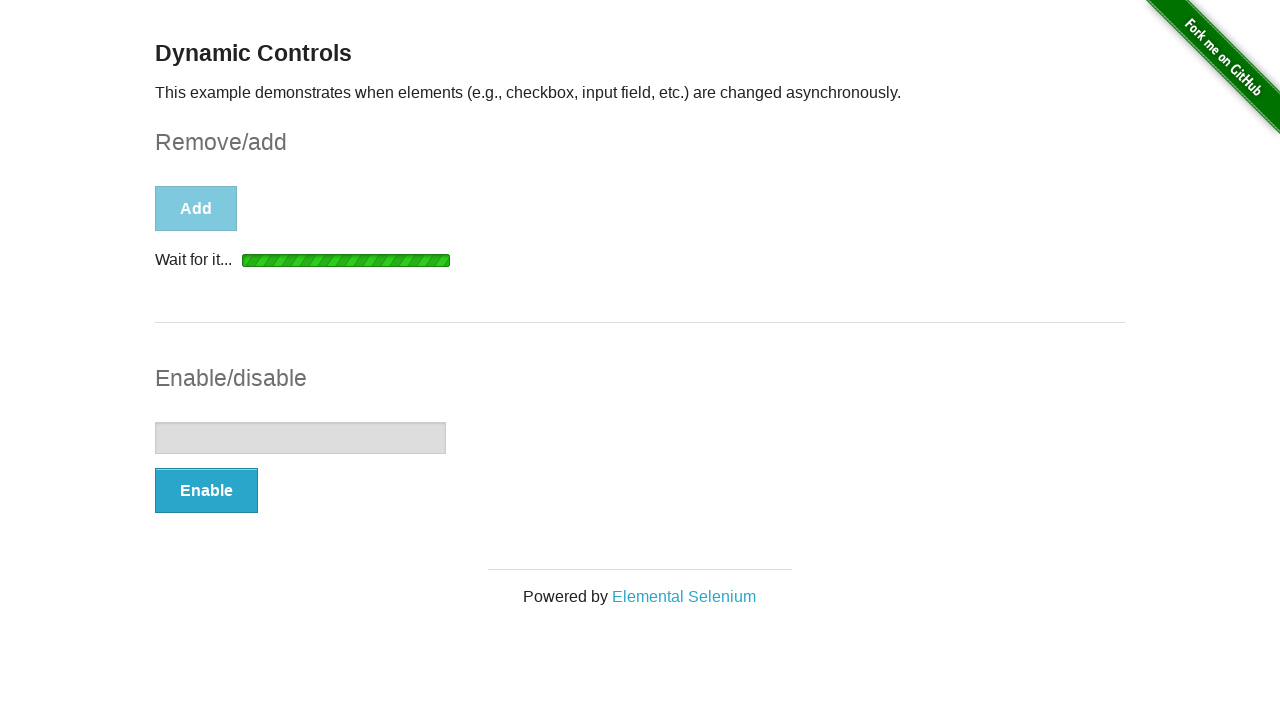

Verified 'It's back!' message appeared after restoring control
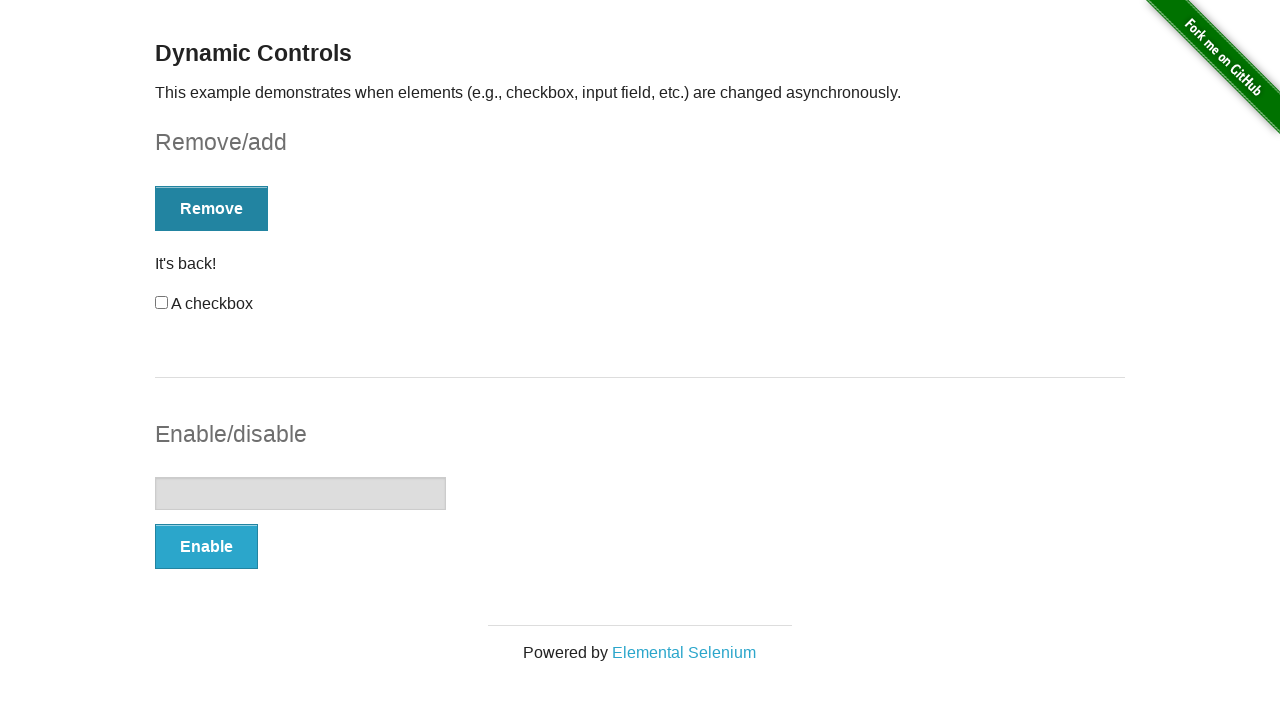

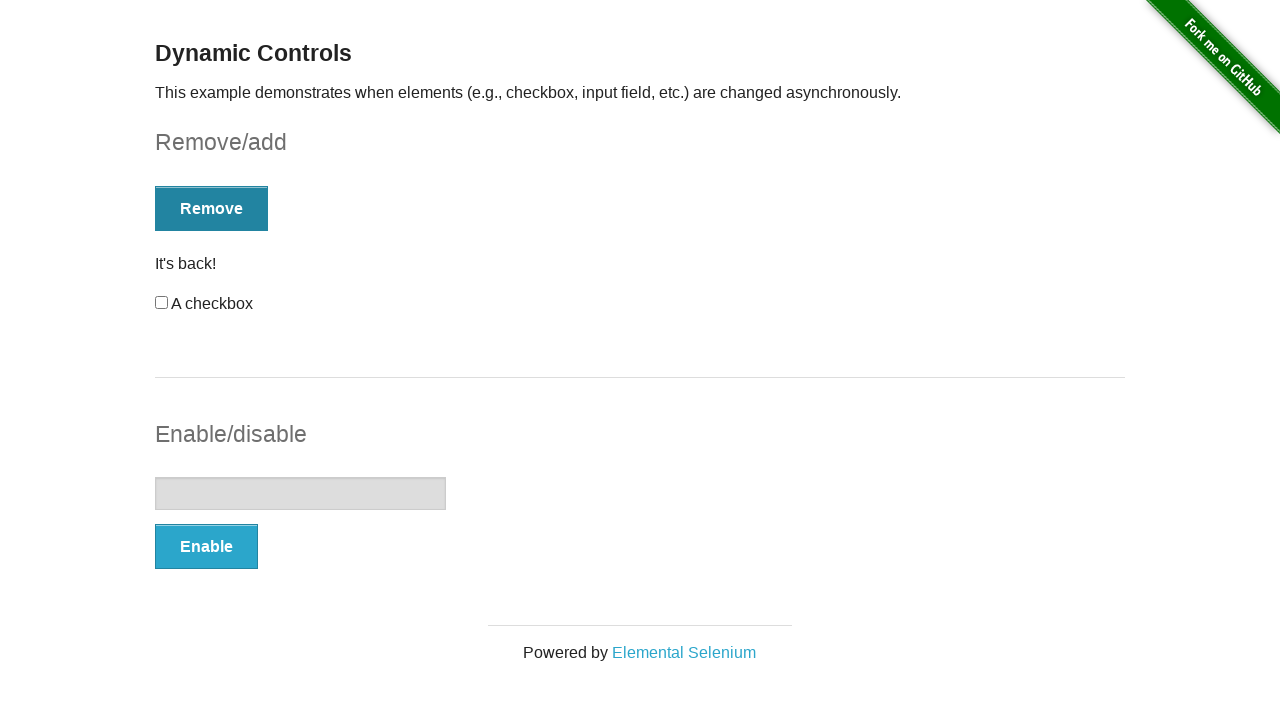